Tests that clicking the 301 status code link returns a 301 response

Starting URL: https://the-internet.herokuapp.com

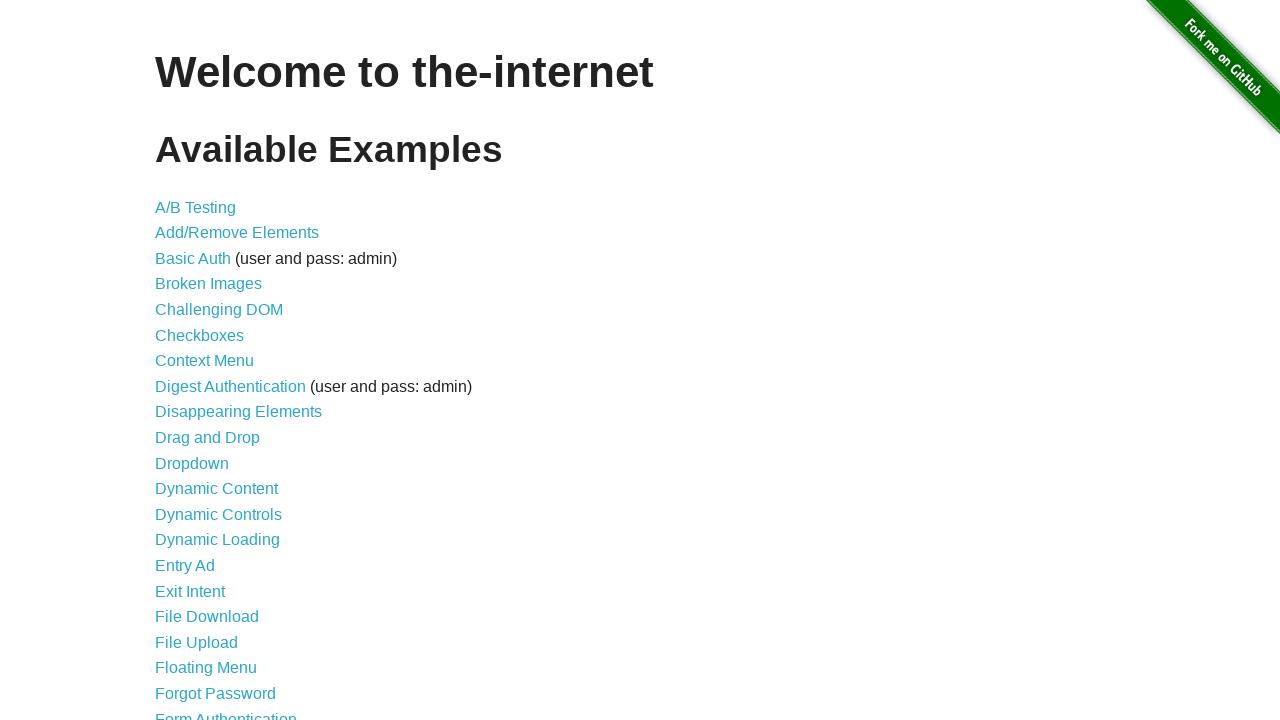

Clicked on status codes link at (203, 600) on a[href="/status_codes"]
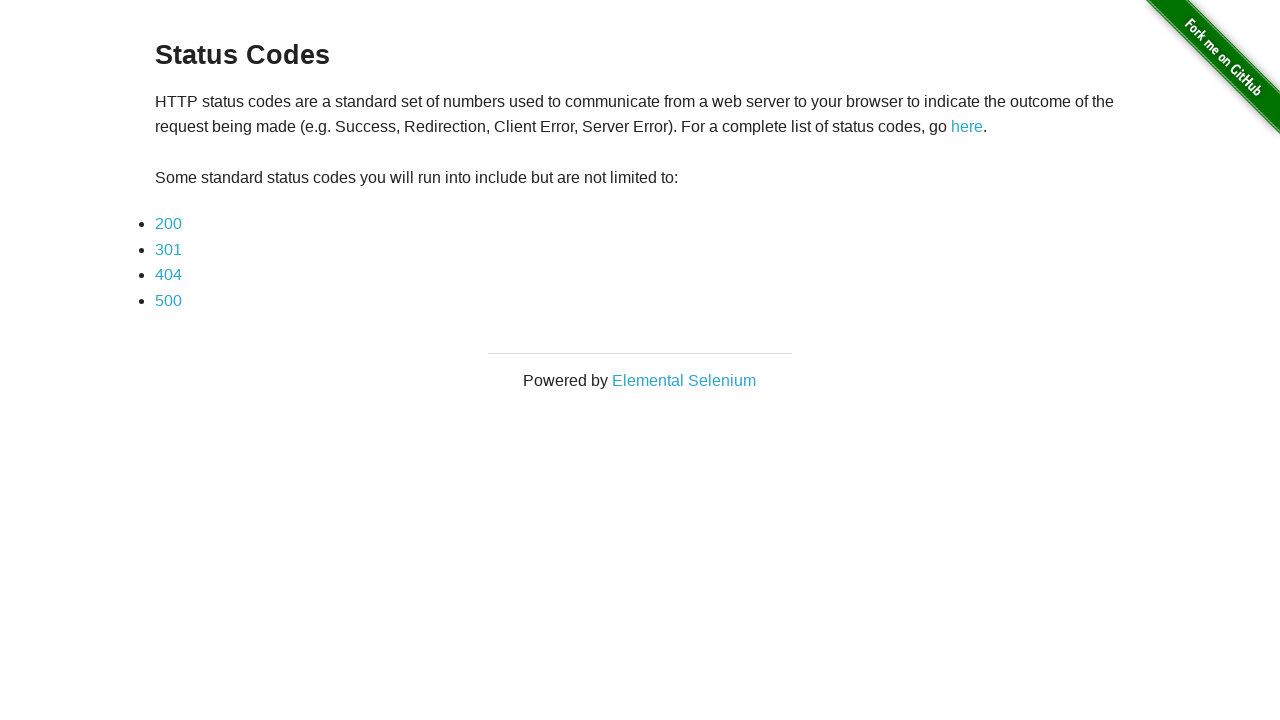

Status codes page loaded
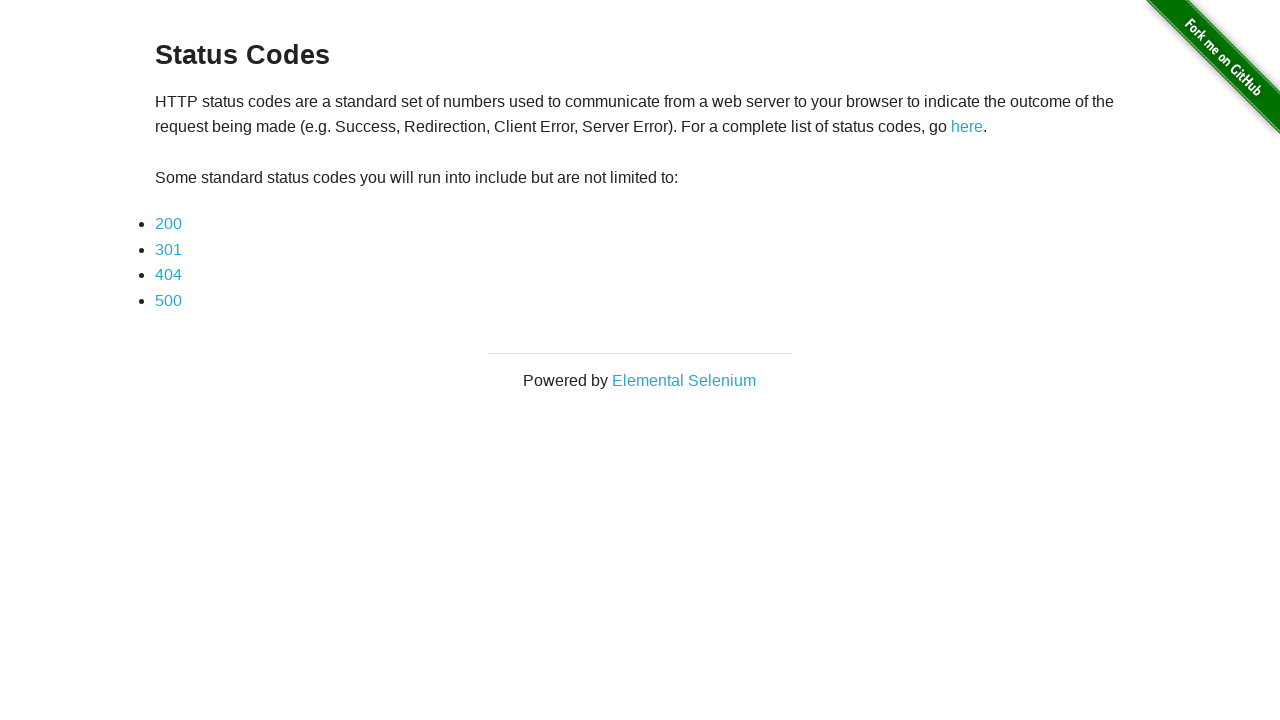

Clicked on 301 status code link at (168, 249) on a[href="status_codes/301"]
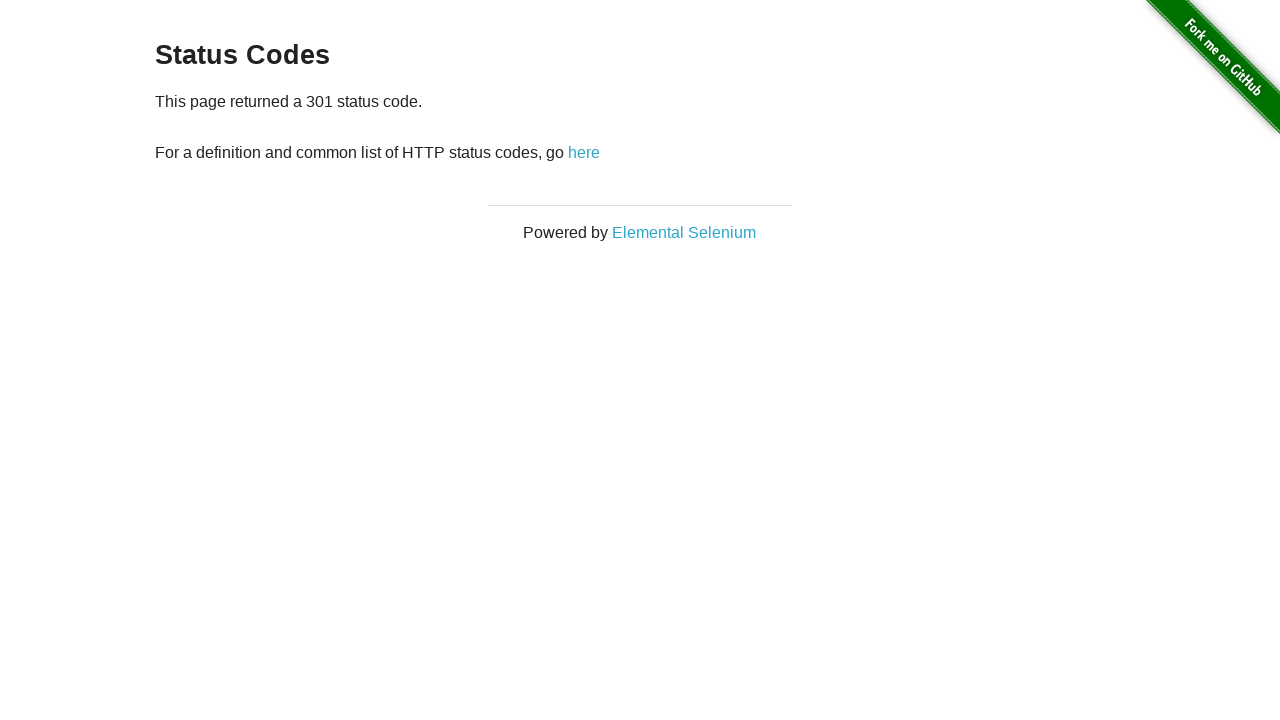

Captured response from 301 link
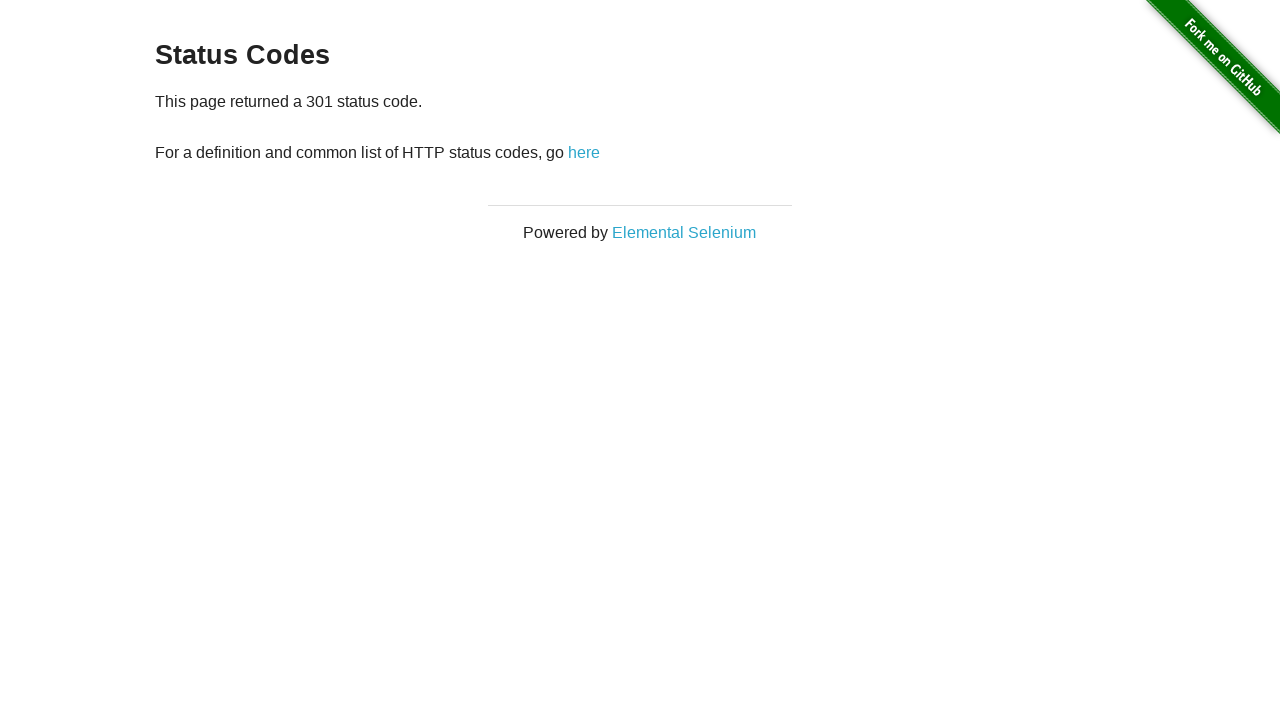

Asserted that response status code is 301
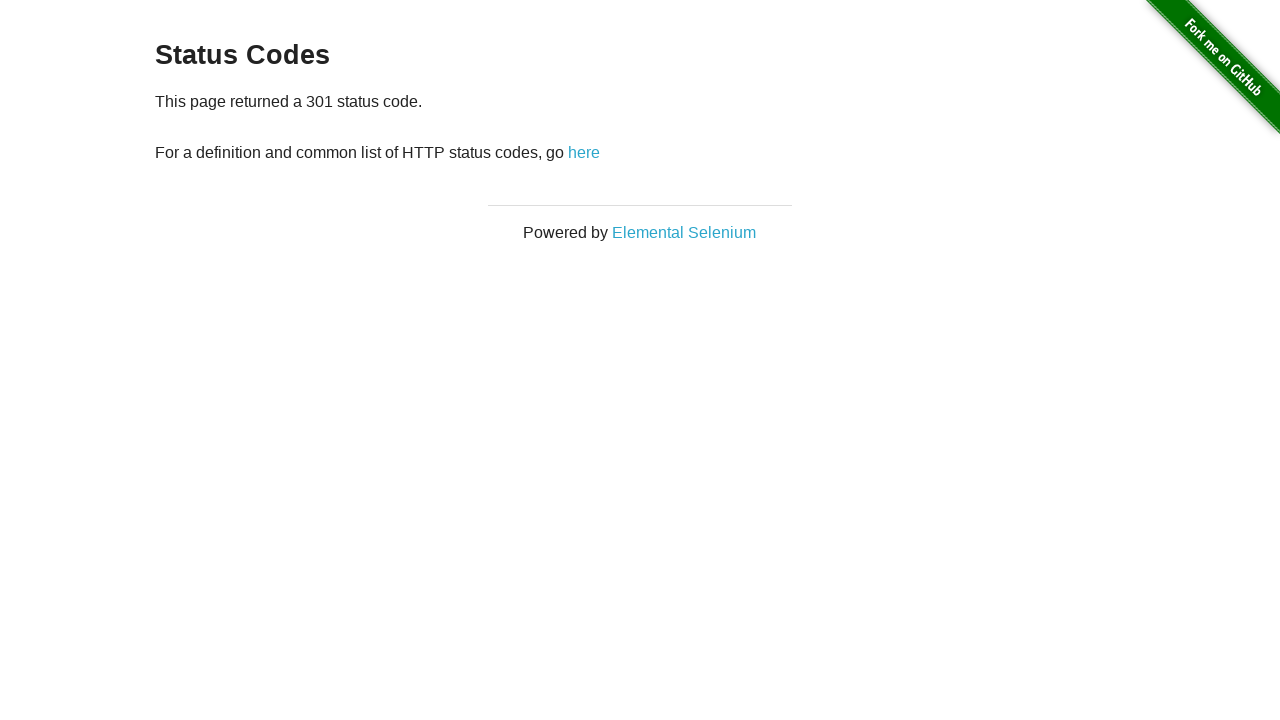

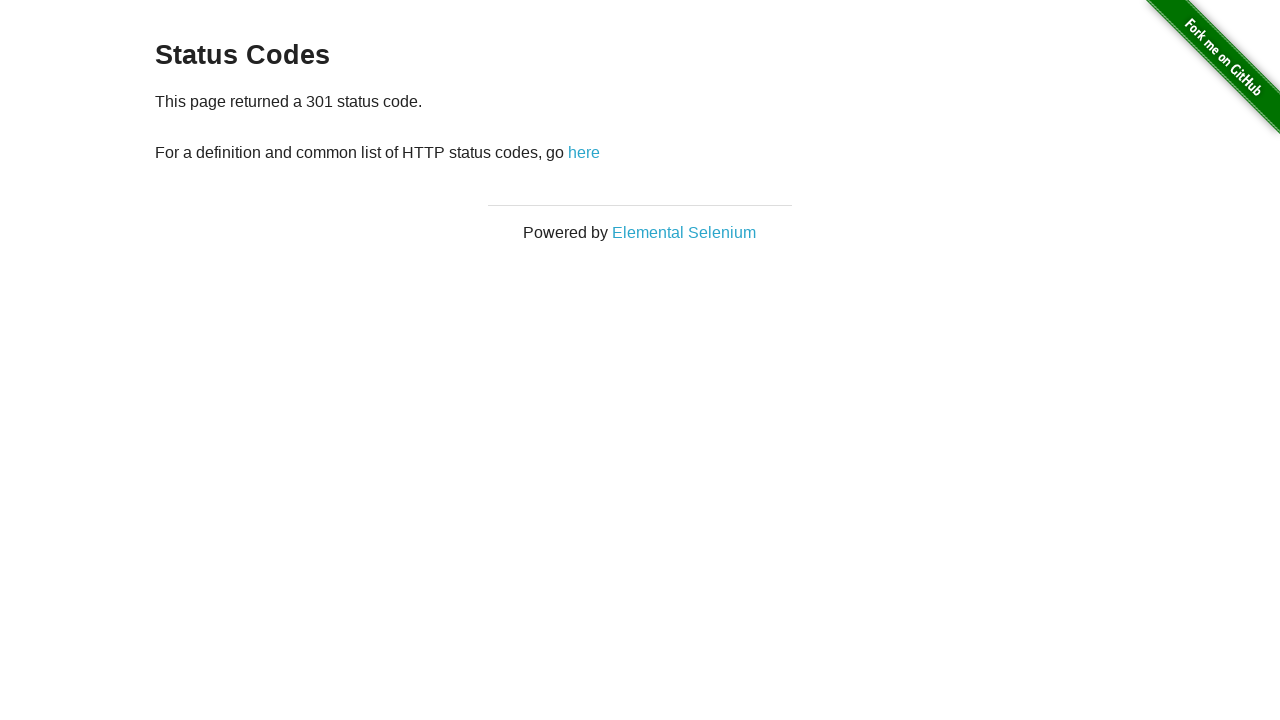